Tests that form inputs have appropriate font size (16px+) to prevent iOS auto-zoom when focused.

Starting URL: https://candlefish.ai/workshop-notes

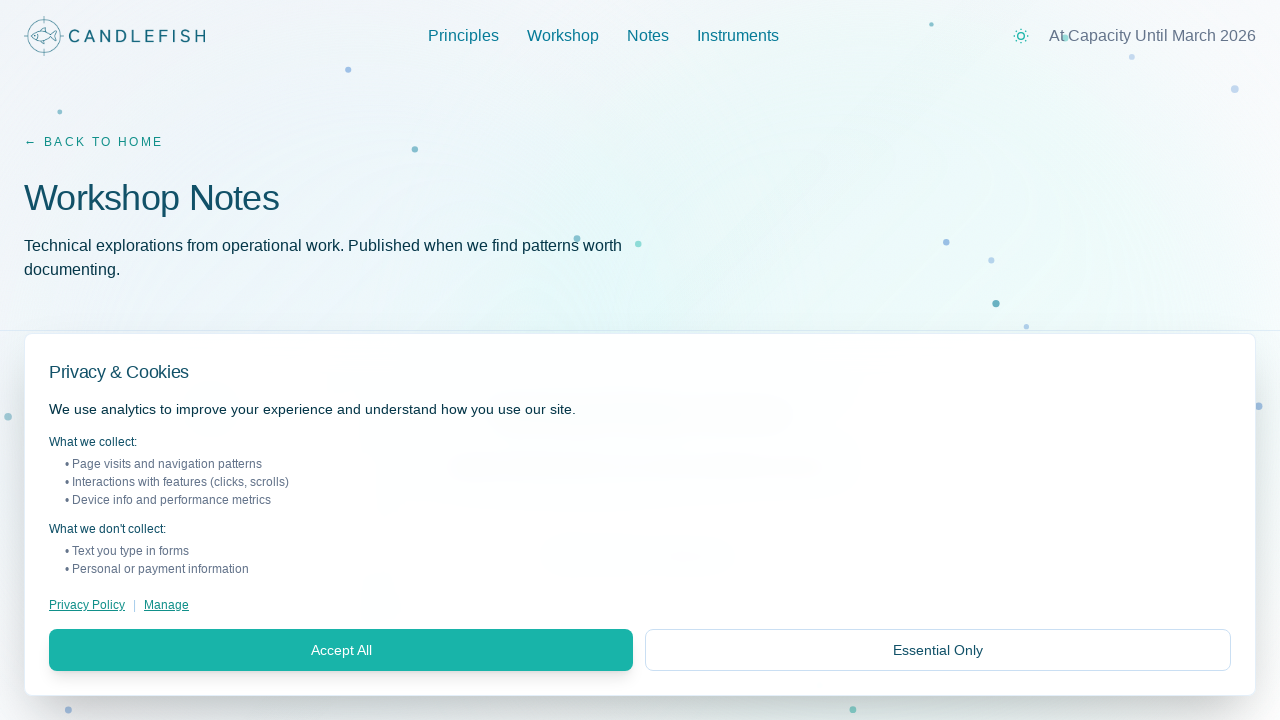

Navigated to https://candlefish.ai/workshop-notes
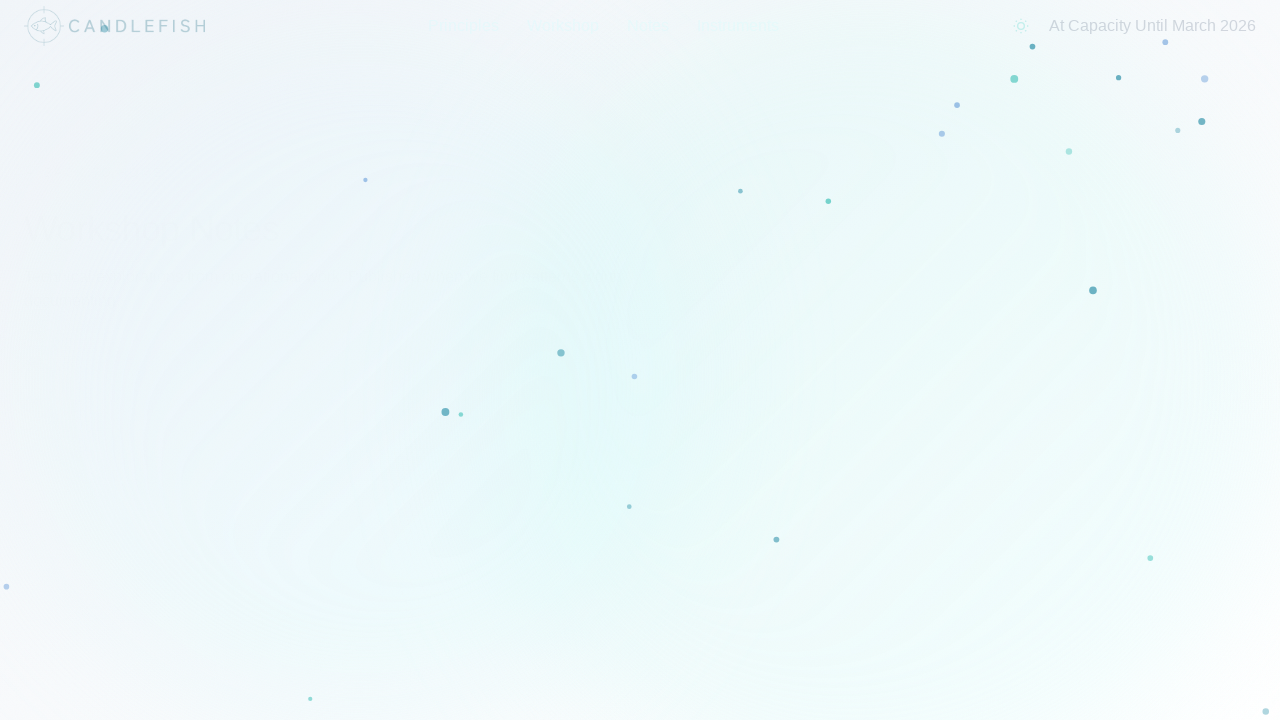

Page loaded with networkidle state
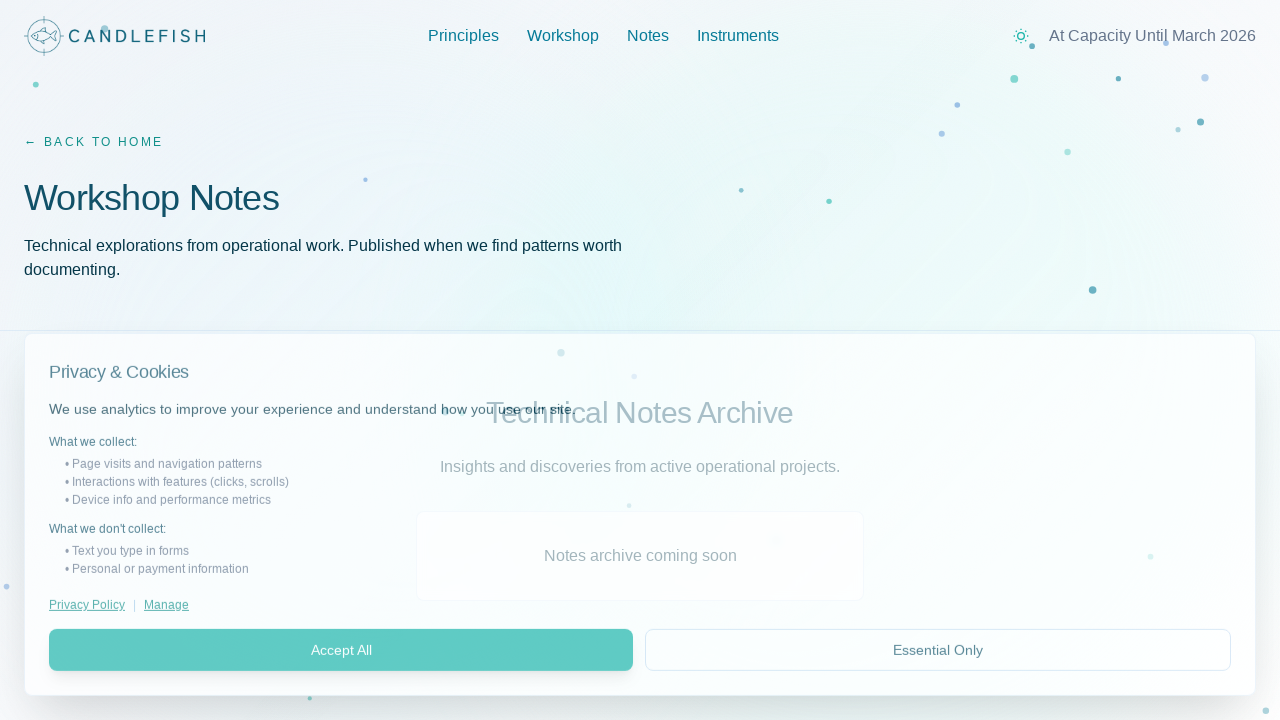

Located all input and textarea elements
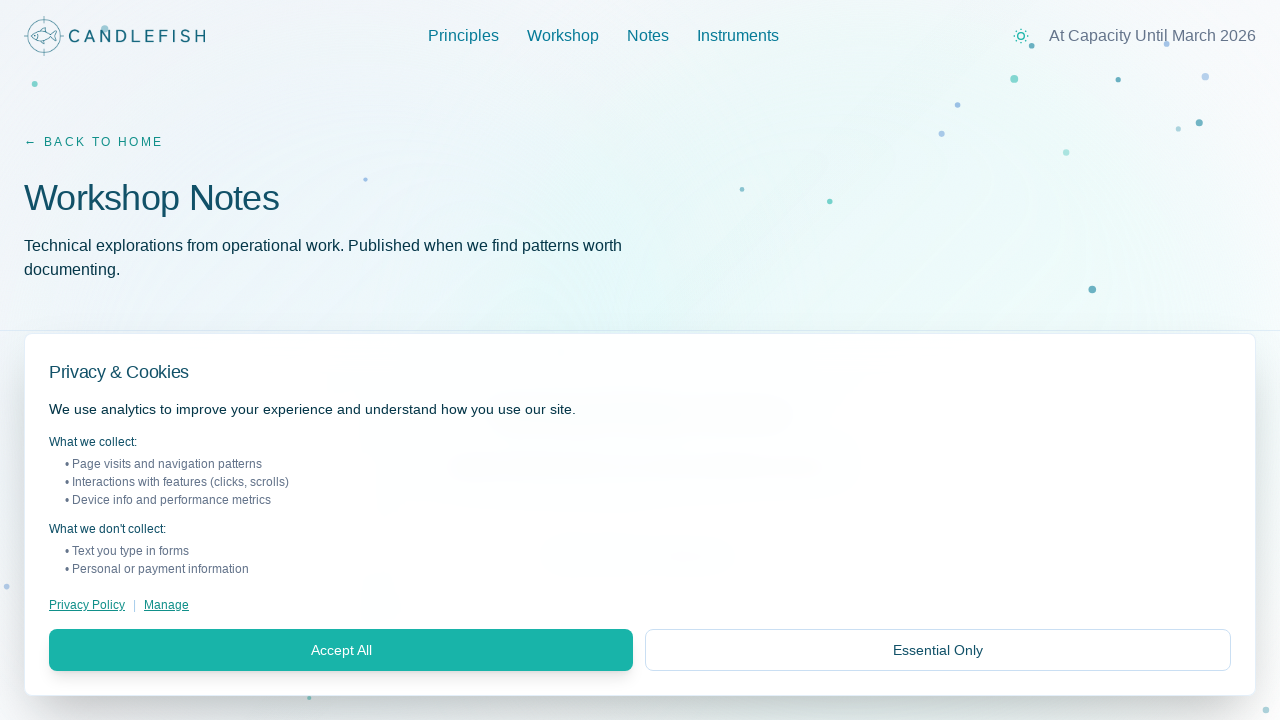

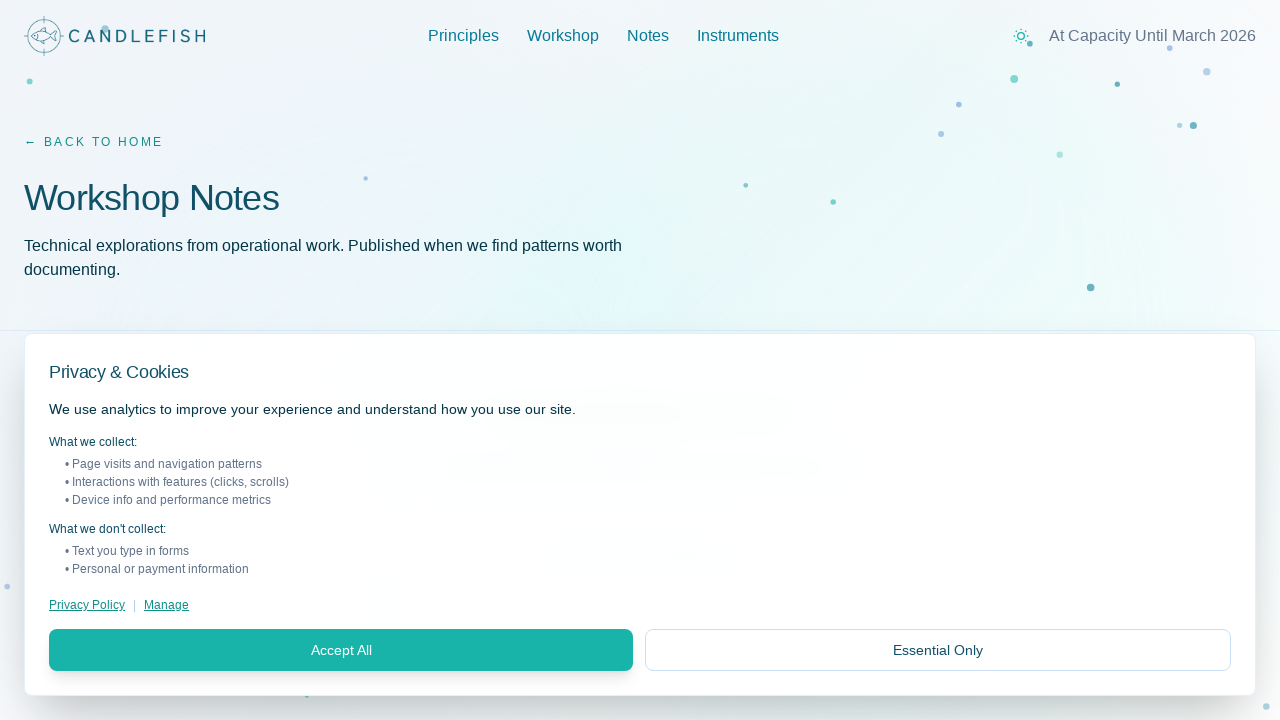